Navigates to a flight booking practice page and locates the "Find Flights" button element to verify its presence on the page

Starting URL: https://rahulshettyacademy.com/dropdownsPractise/#

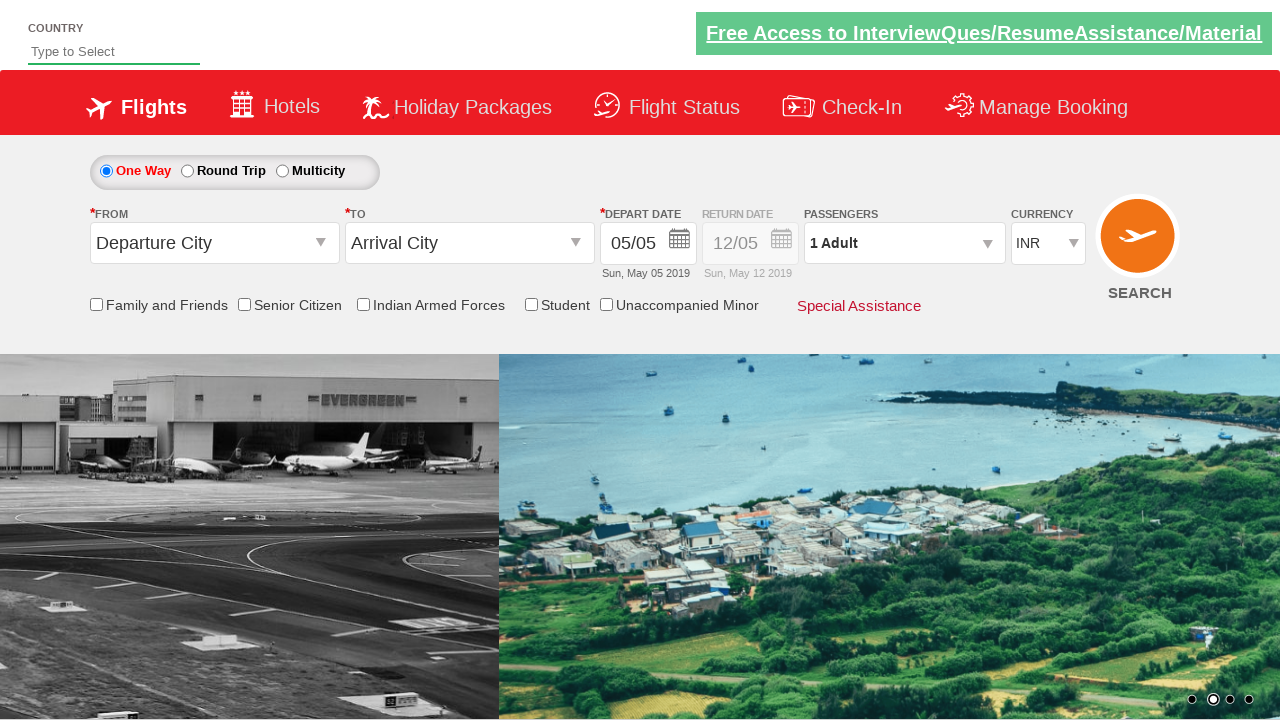

Navigated to flight booking practice page
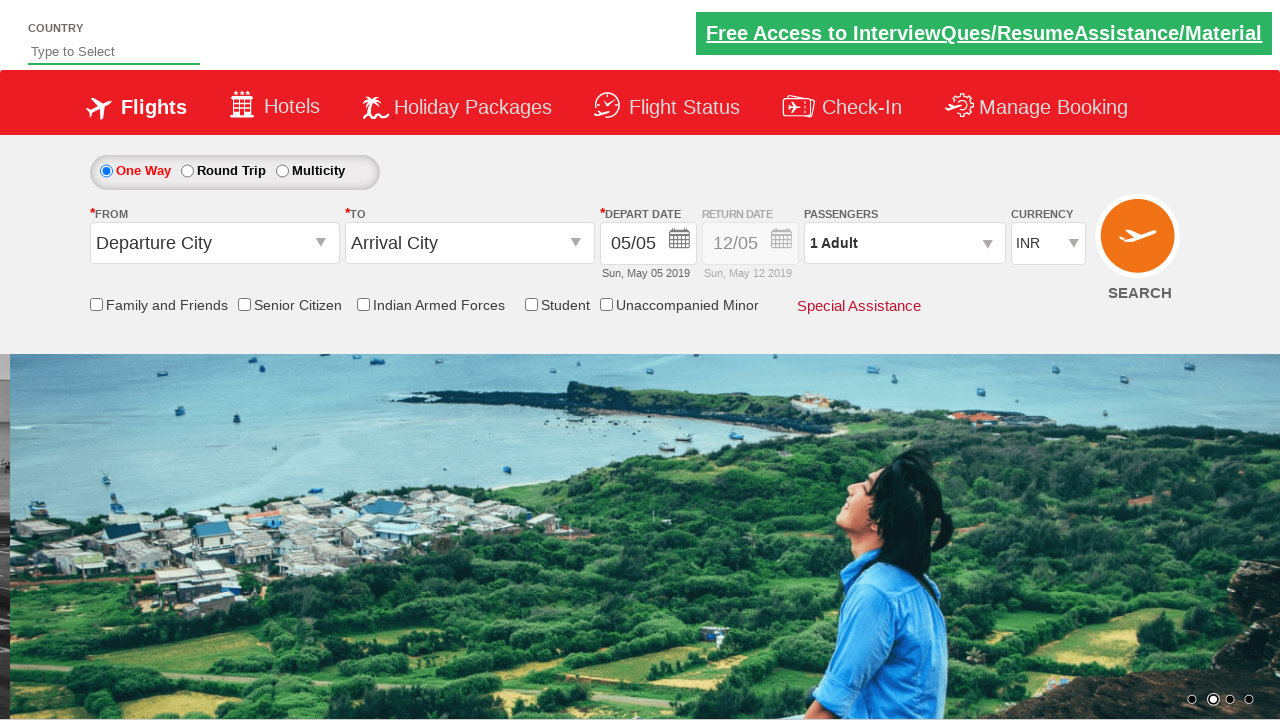

Find Flights button element is present on the page
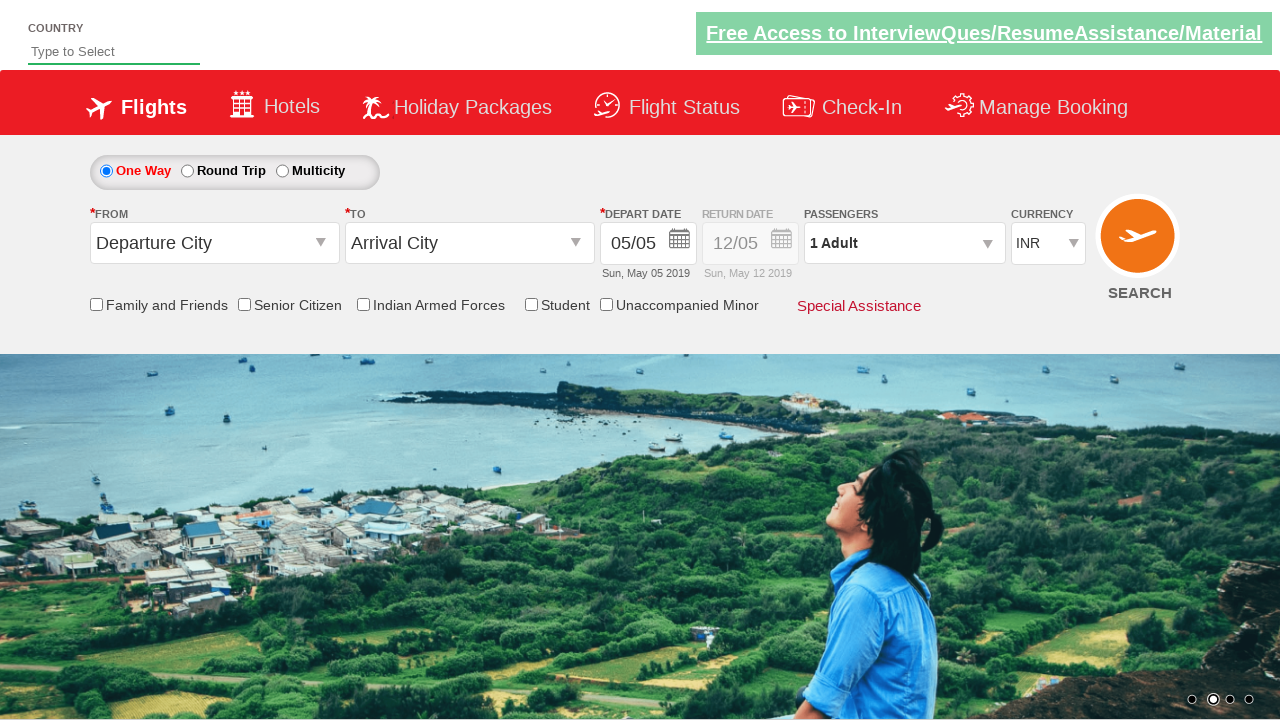

Located the Find Flights button element
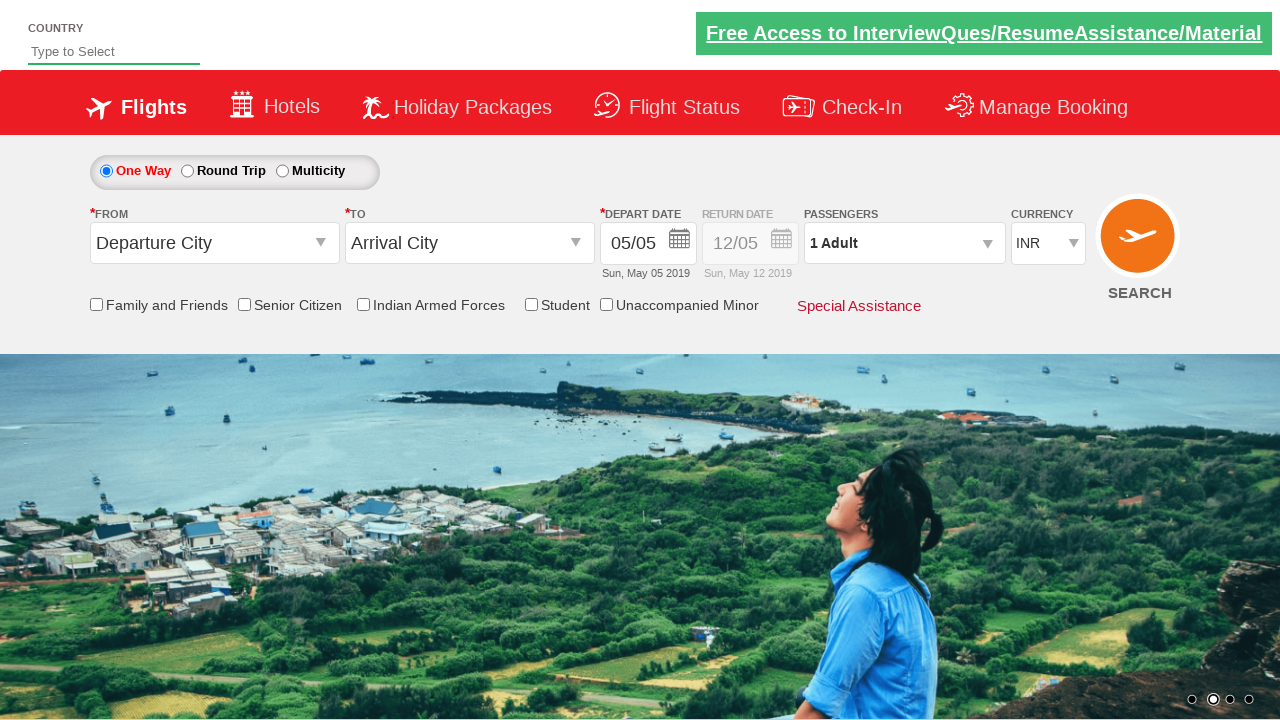

Verified Find Flights button is visible on the page
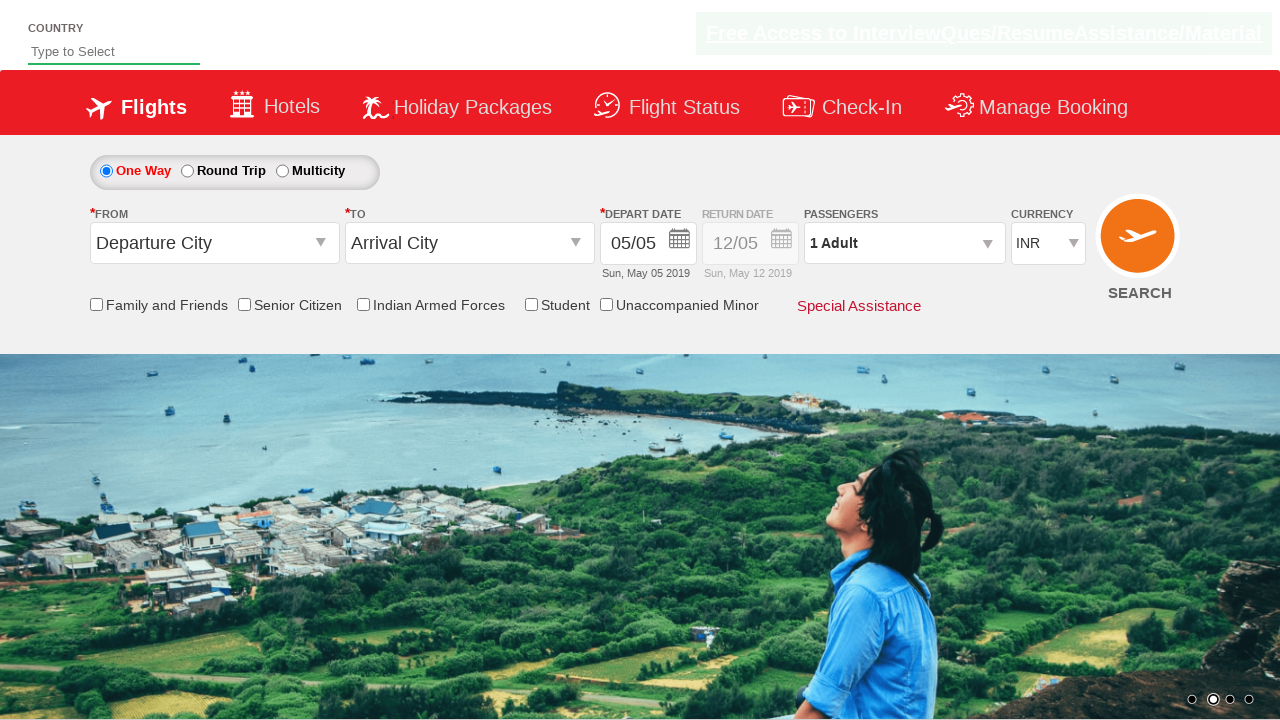

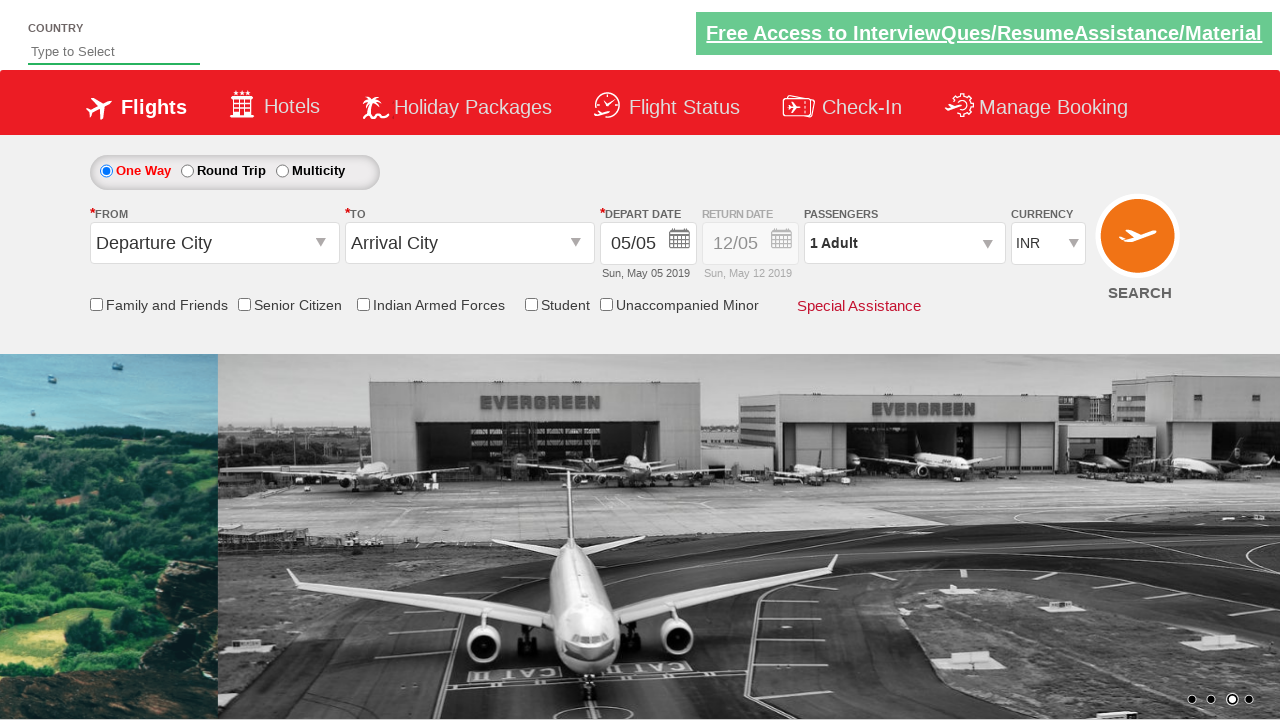